Tests iframe handling by switching to a frame and entering text in an input field within the frame

Starting URL: https://demo.automationtesting.in/Frames.html

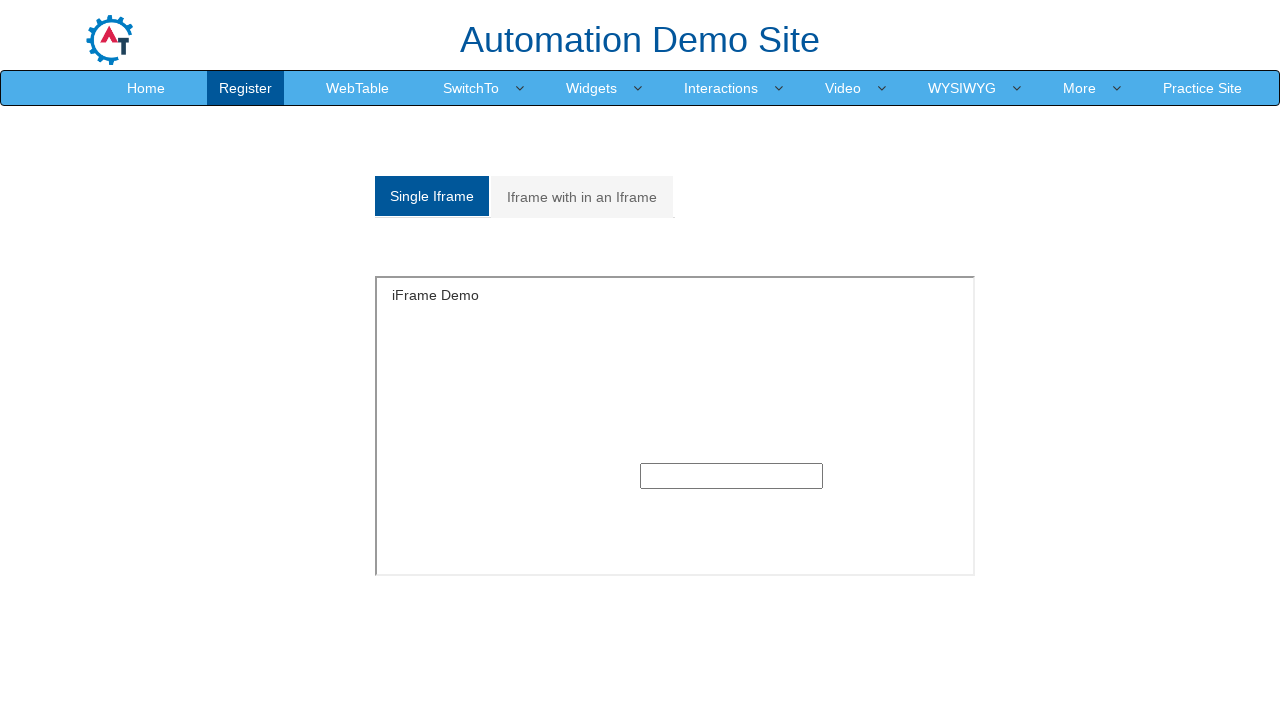

Located iframe with id 'singleframe'
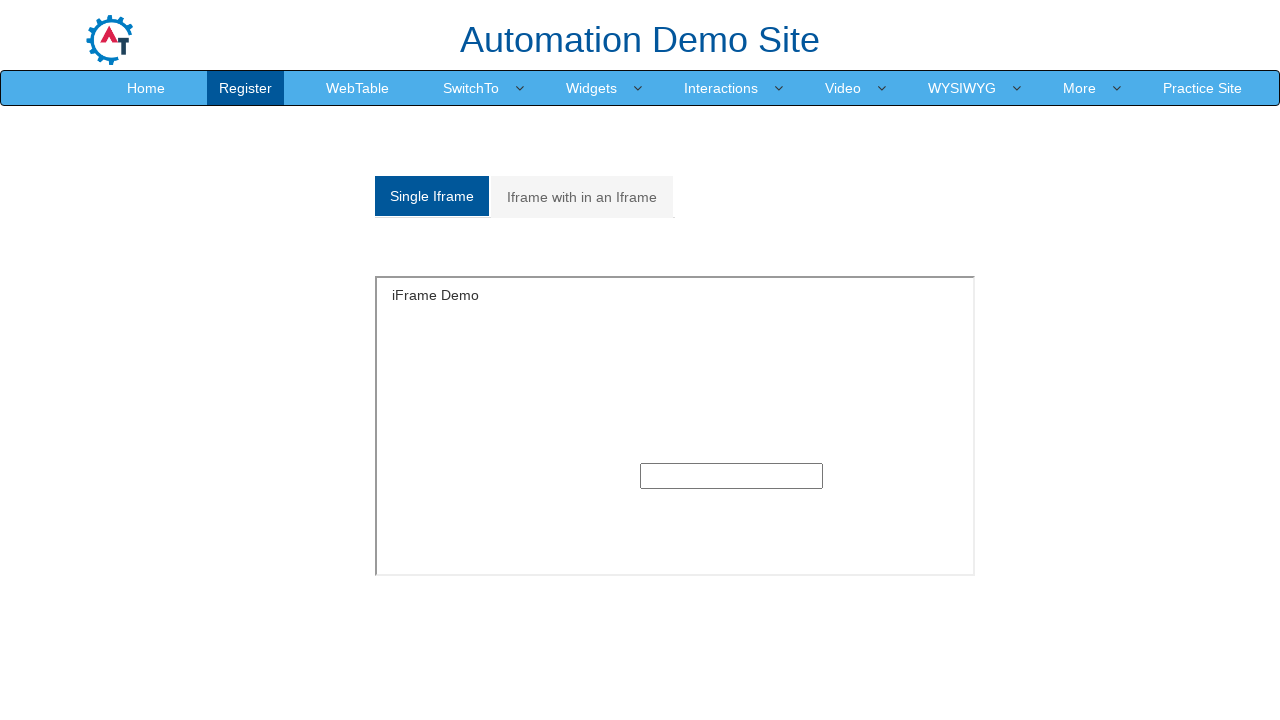

Entered text 'You made it VISHNU' in input field within iframe on #singleframe >> internal:control=enter-frame >> xpath=//input[@type='text']
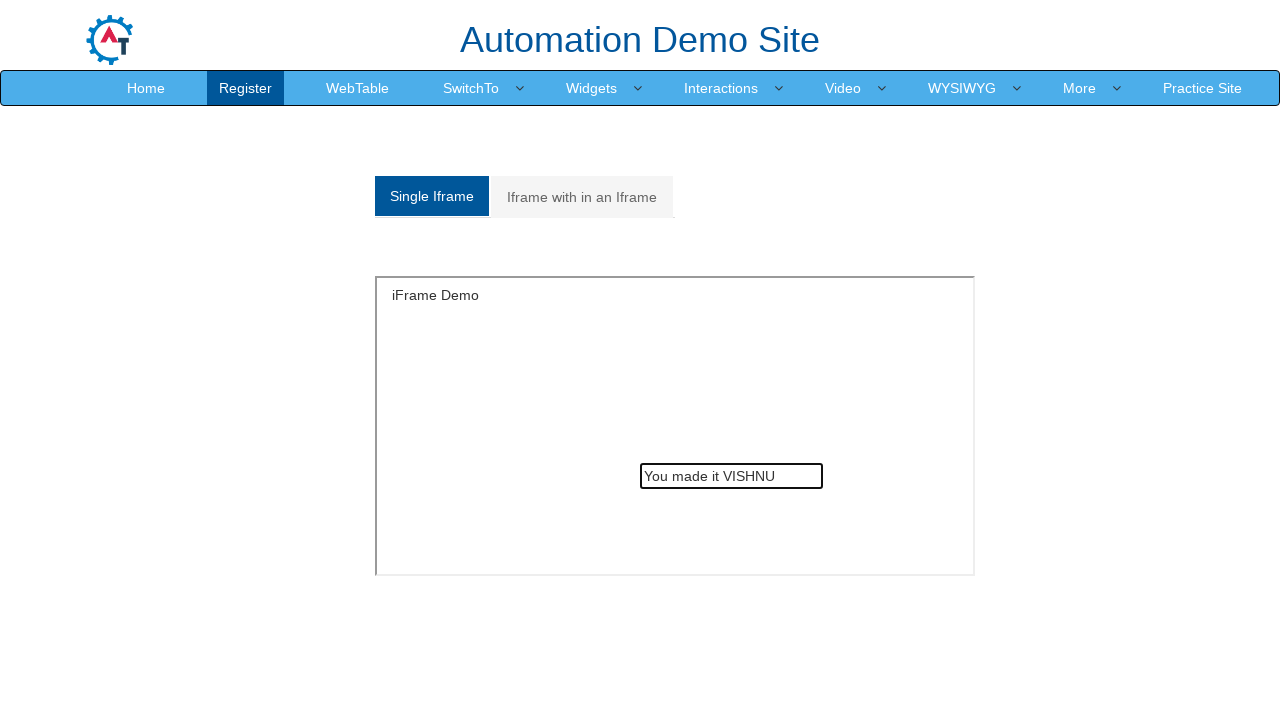

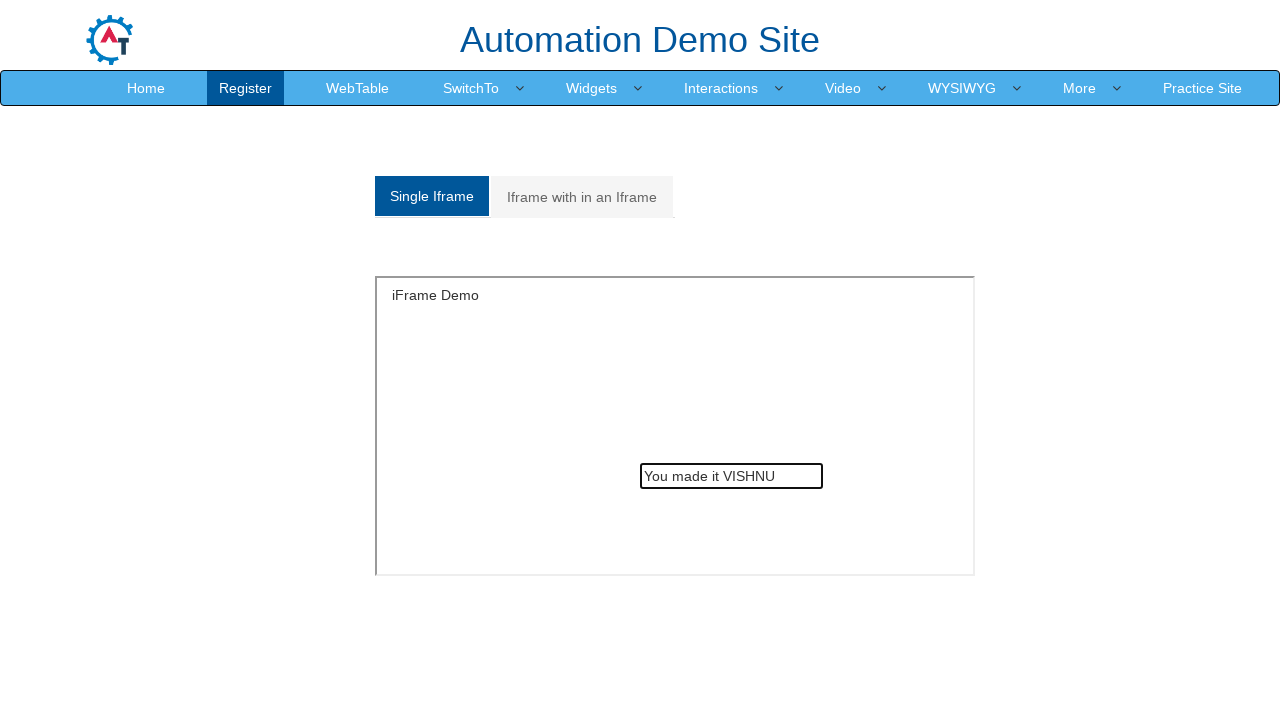